Tests double-click button functionality by performing a double-click and verifying the success message appears

Starting URL: https://demoqa.com/buttons

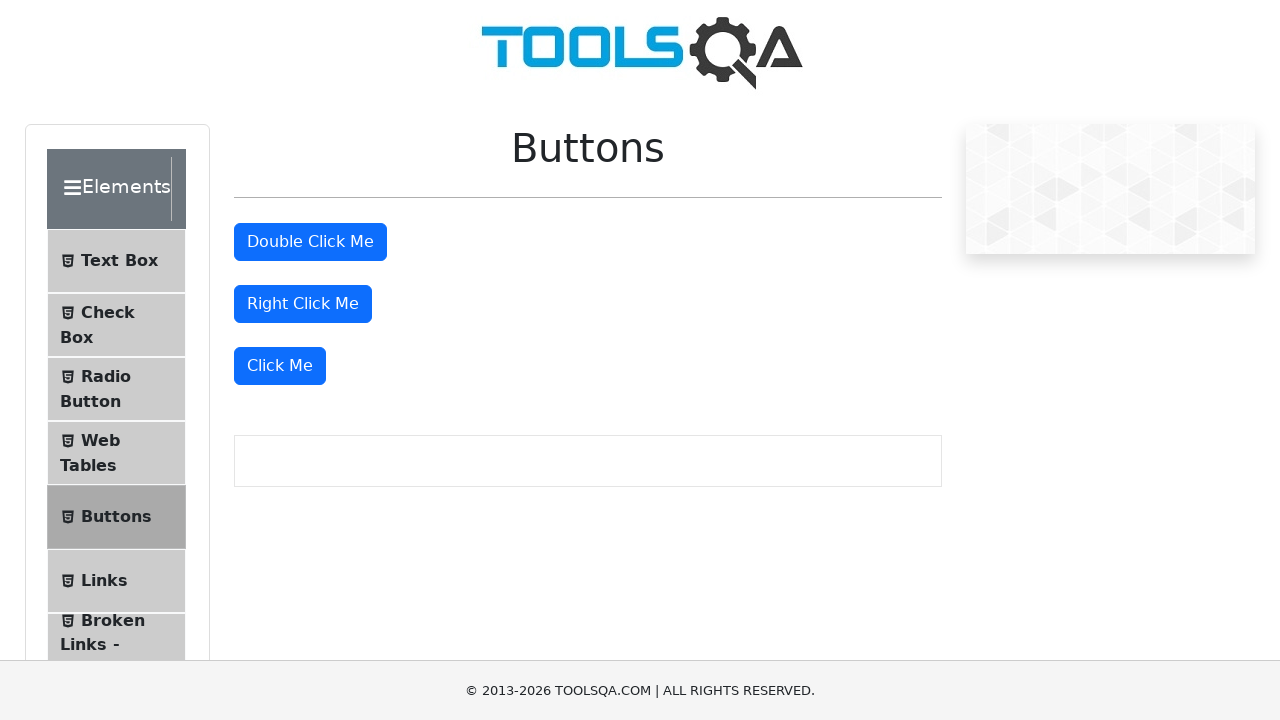

Double-clicked the double-click button at (310, 242) on #doubleClickBtn
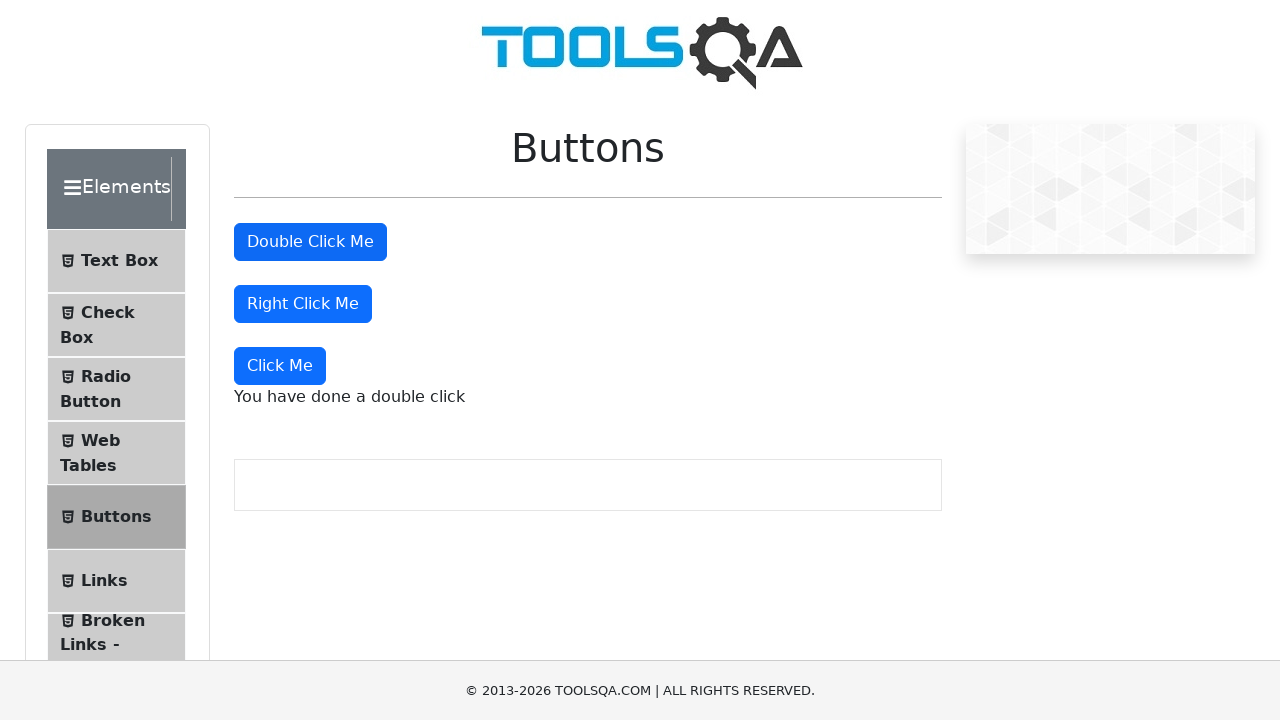

Double-click success message appeared
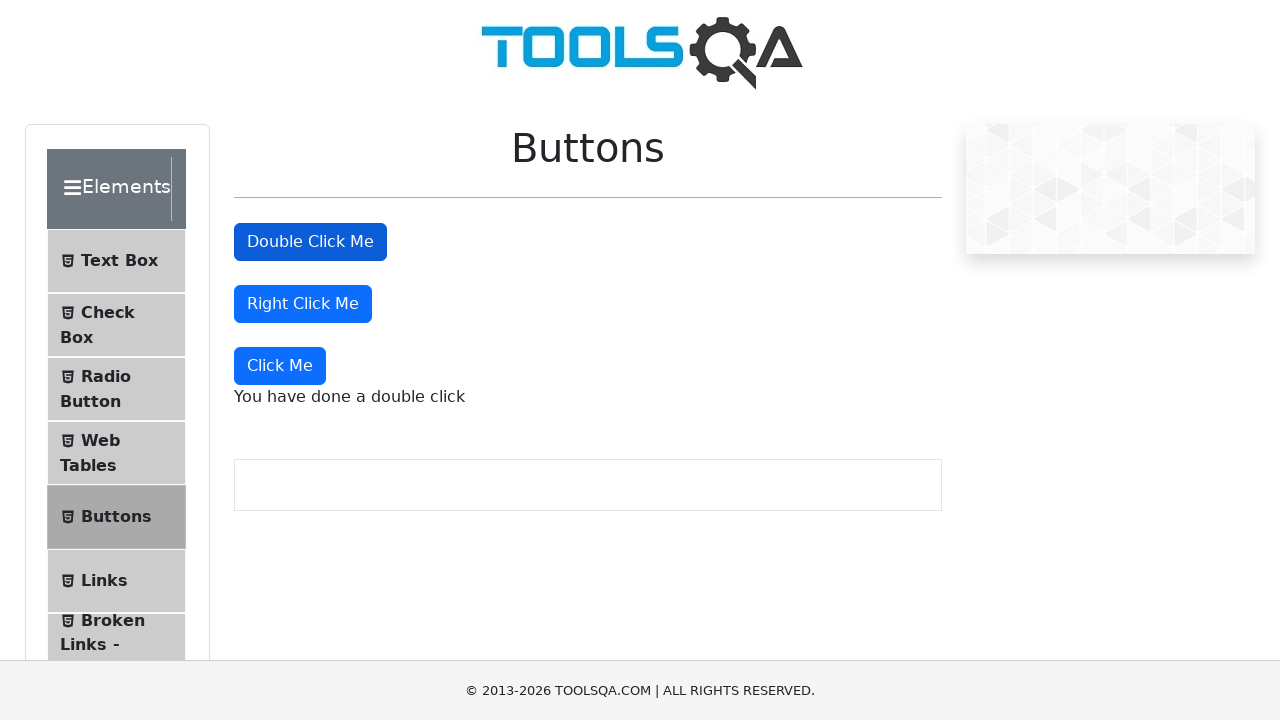

Verified success message text is 'You have done a double click'
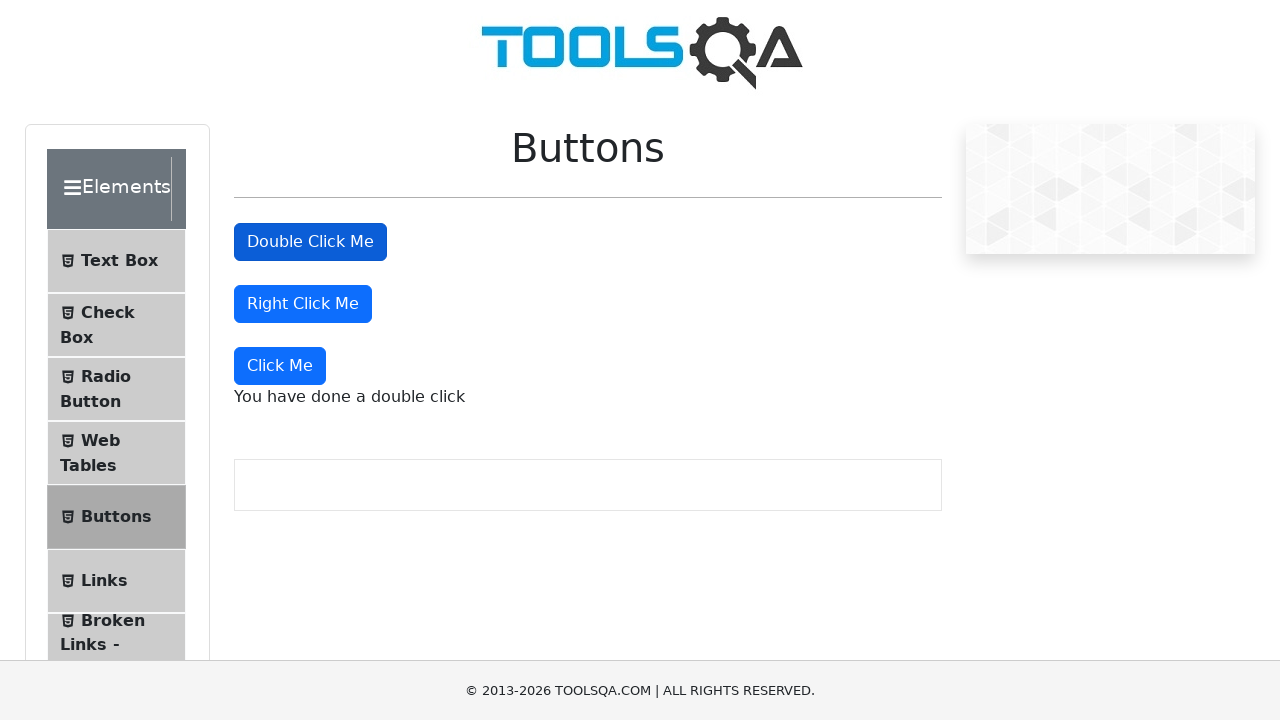

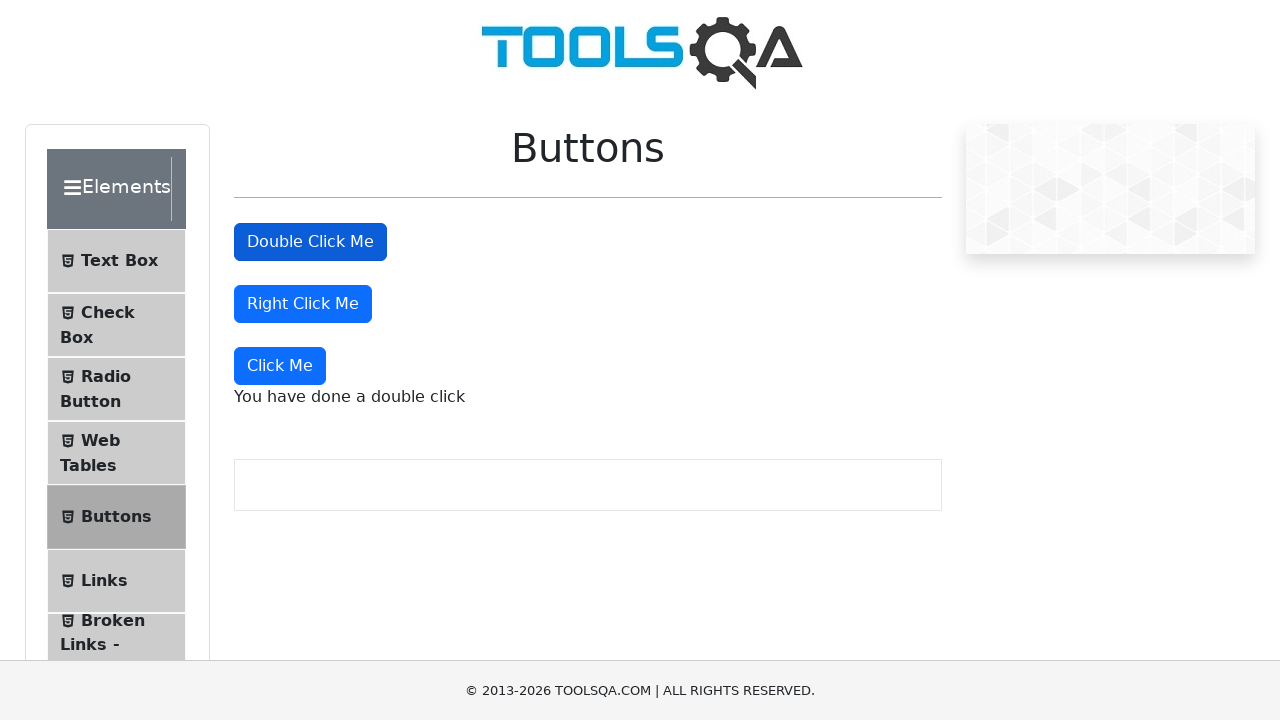